Tests browser window handling by clicking on "Browser Windows" menu item, opening a new tab via button click, switching to the new tab to verify content, then closing it and returning to the parent window.

Starting URL: https://demoqa.com/droppable

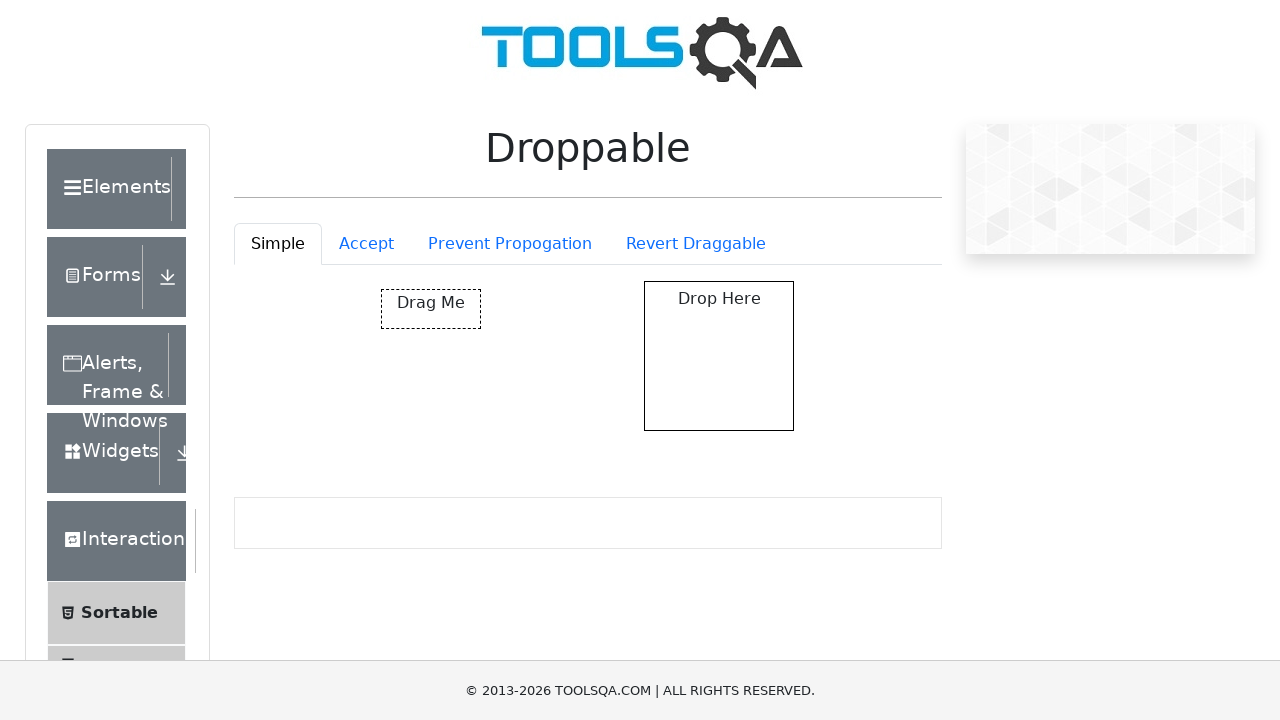

Clicked 'Browser Windows' menu item using JavaScript
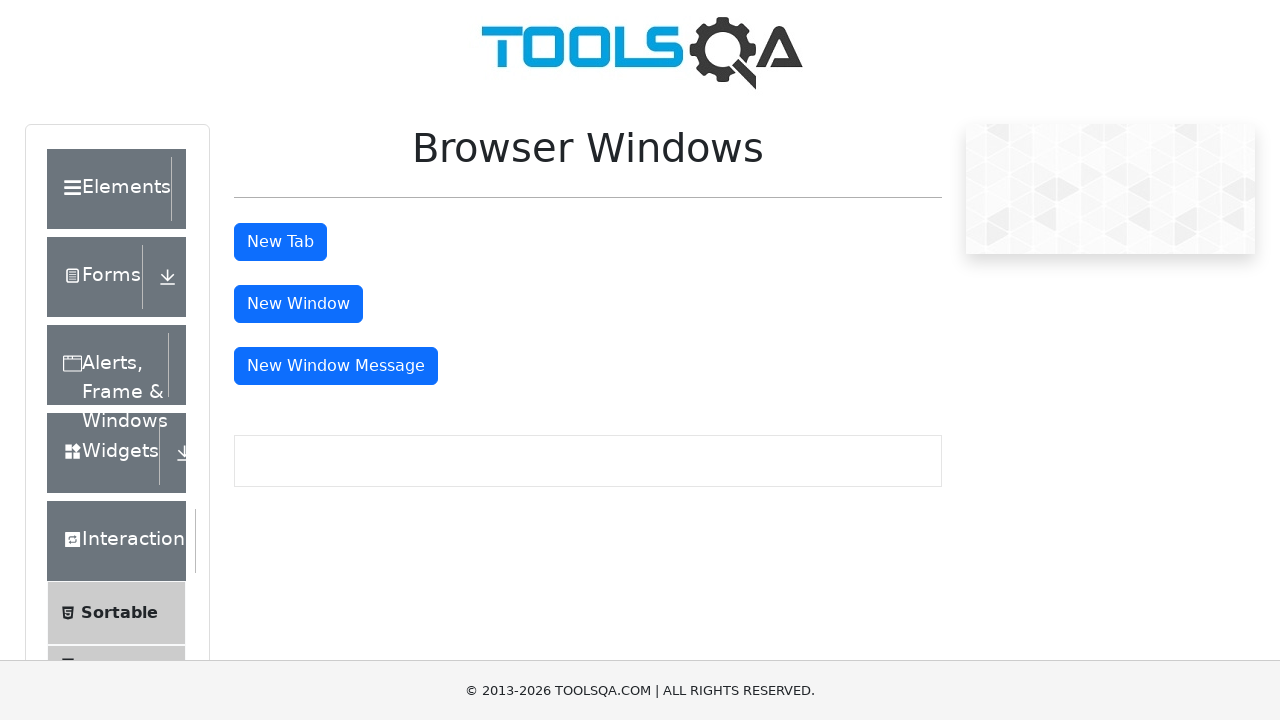

Waited for network idle state after navigation
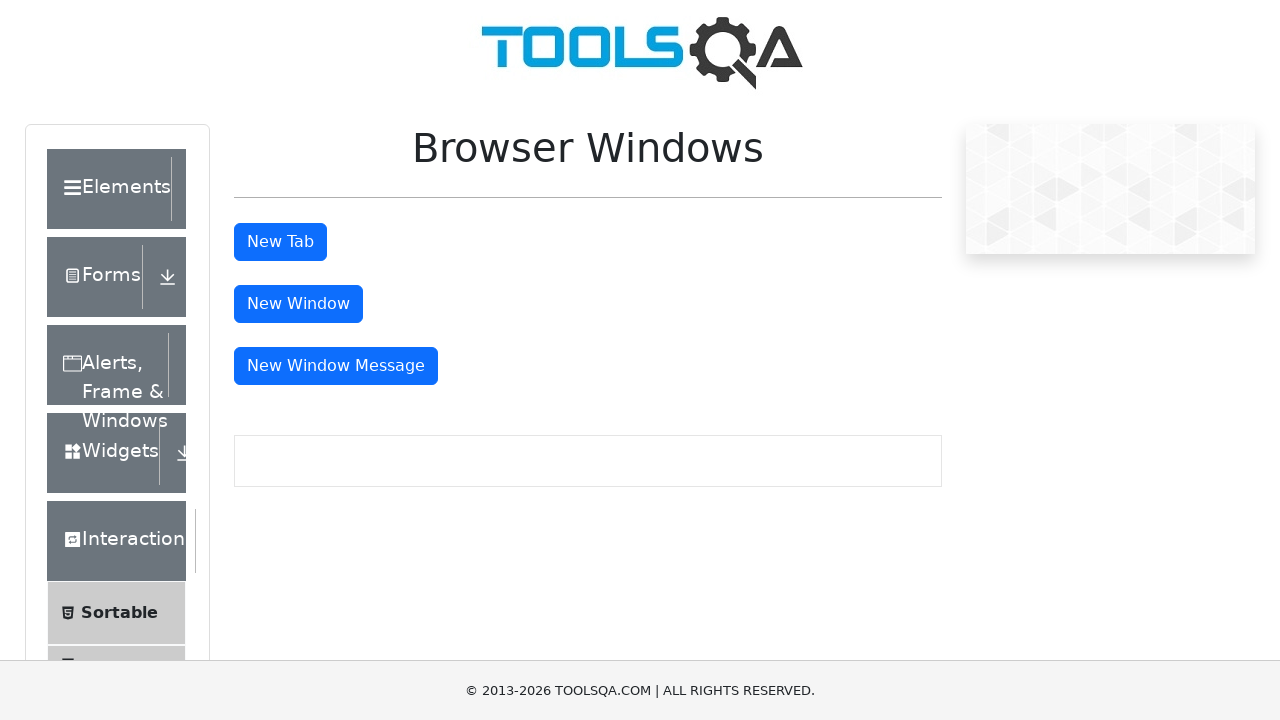

Clicked tab button to open new tab at (280, 242) on #tabButton
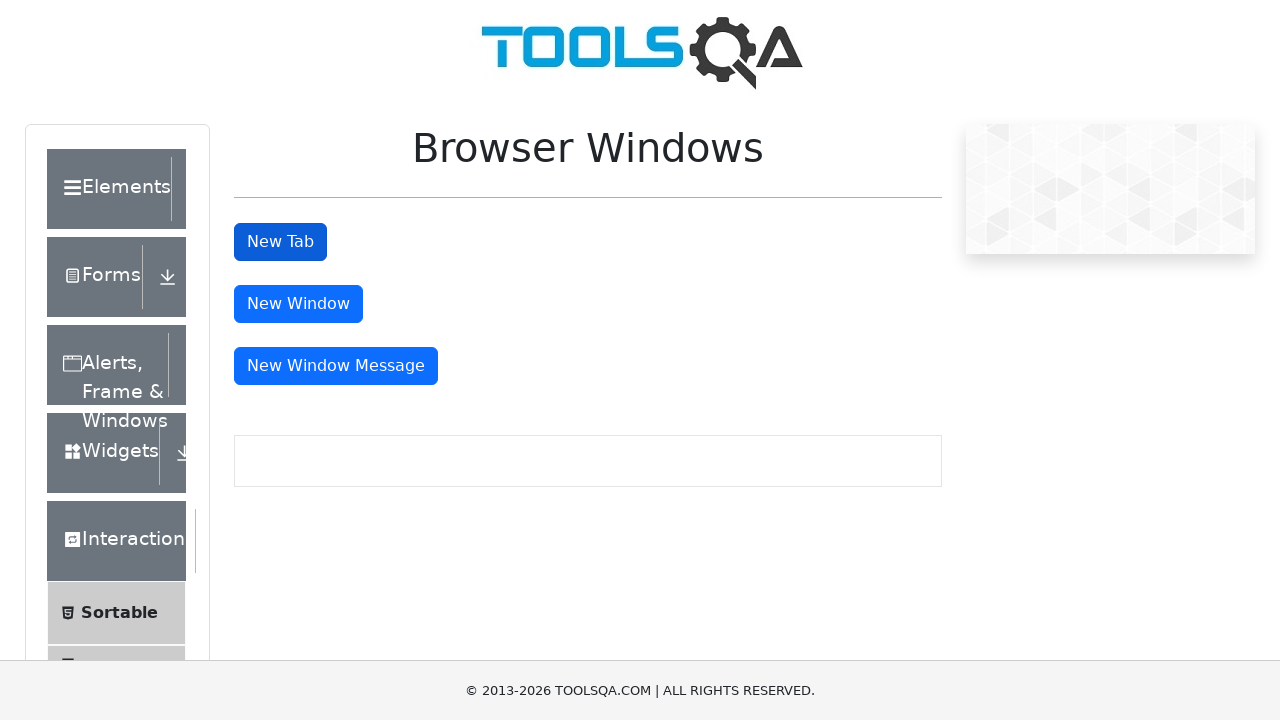

Captured new tab/page object
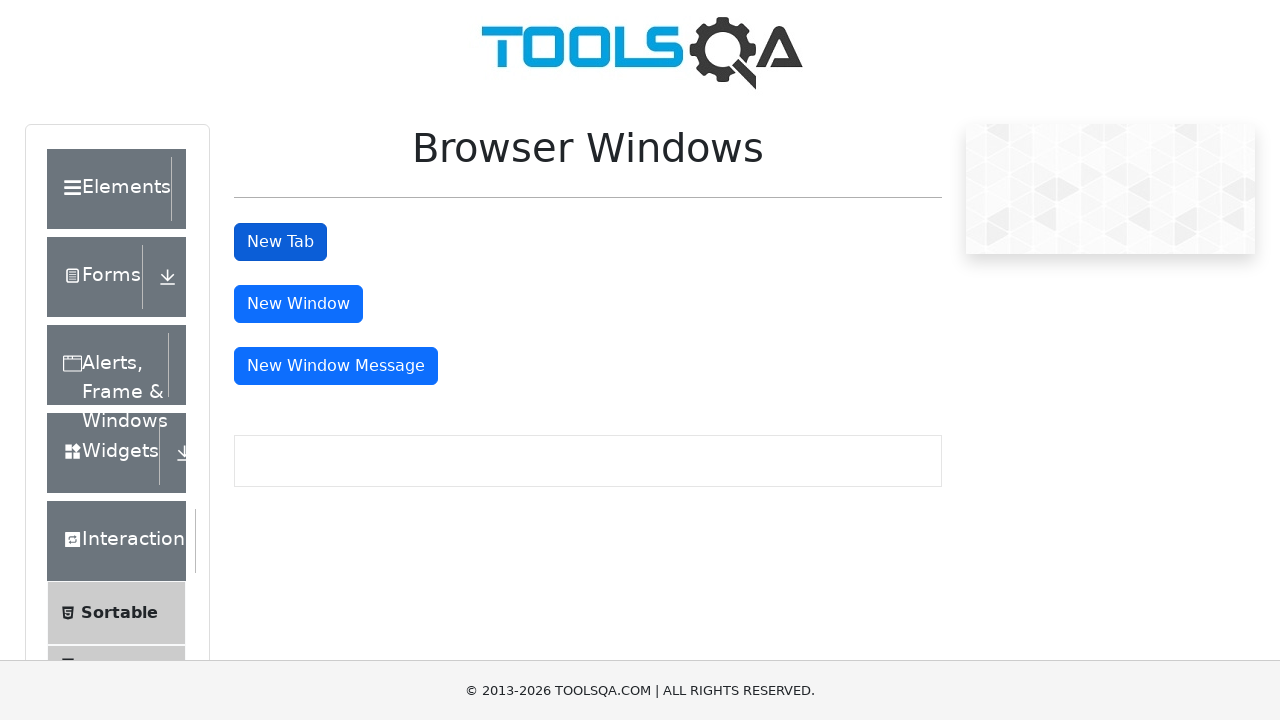

Waited for new tab to load completely
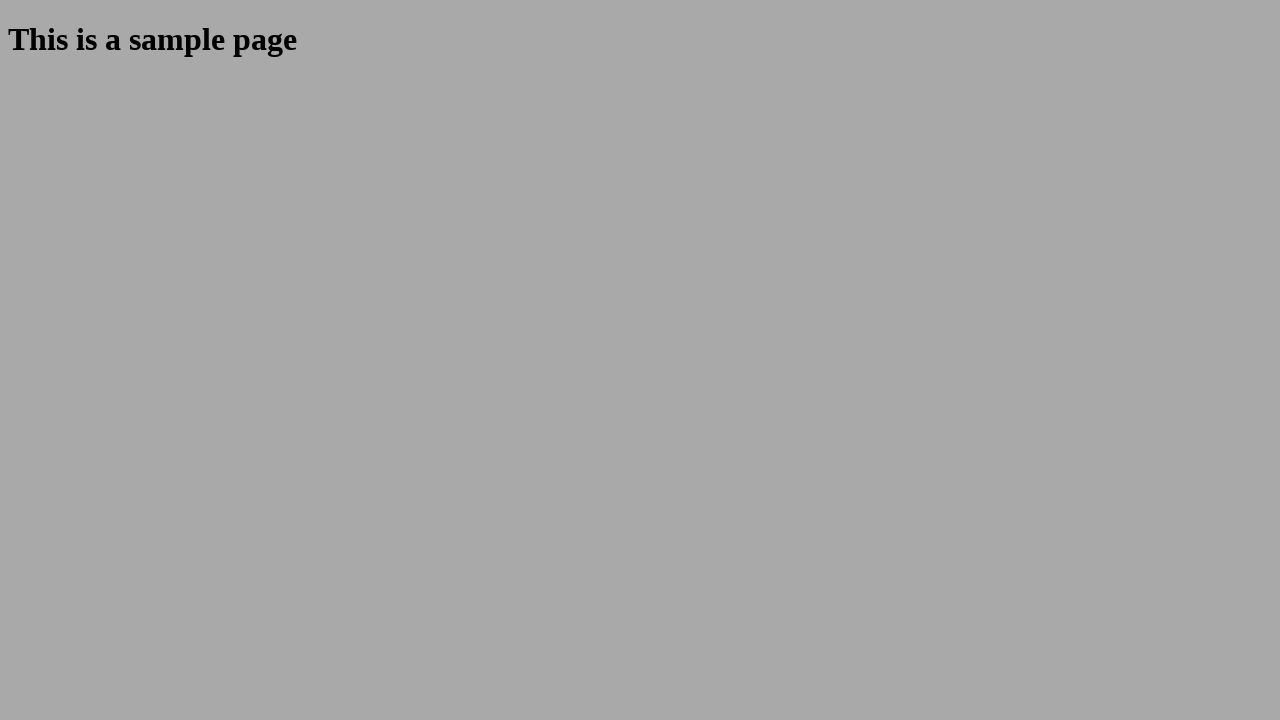

Retrieved heading text from new tab: 'This is a sample page'
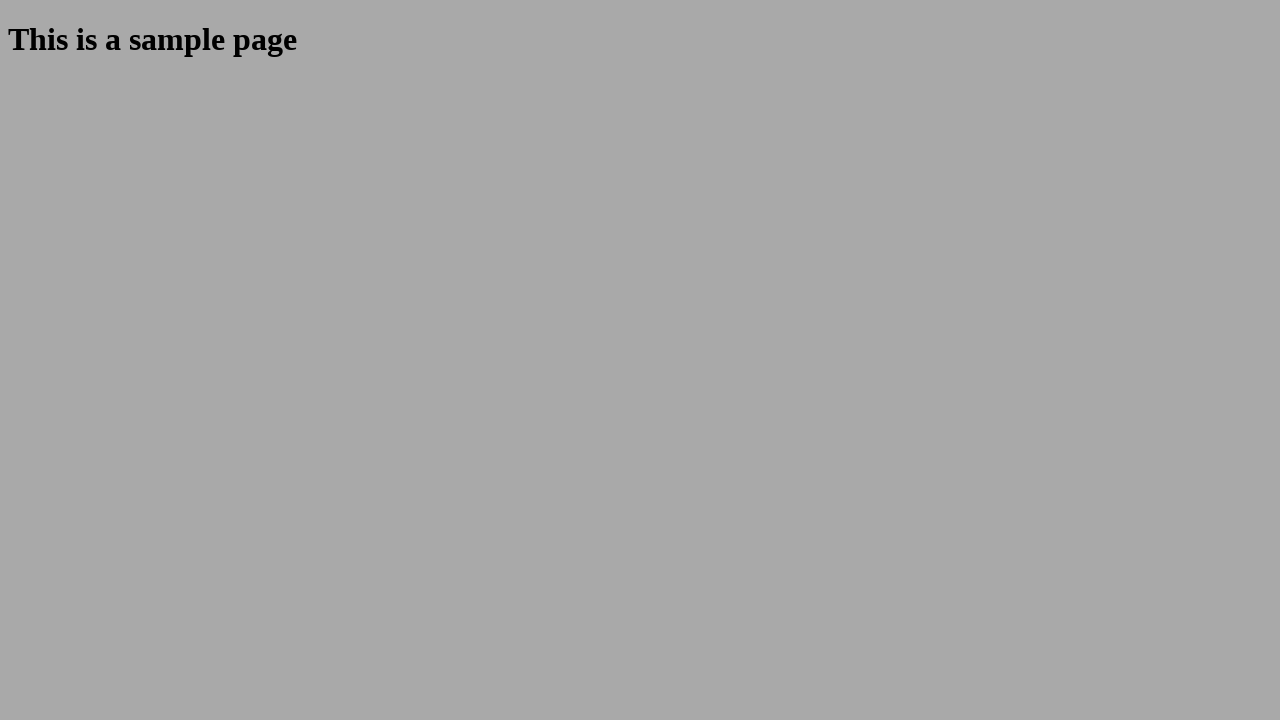

Closed the new tab
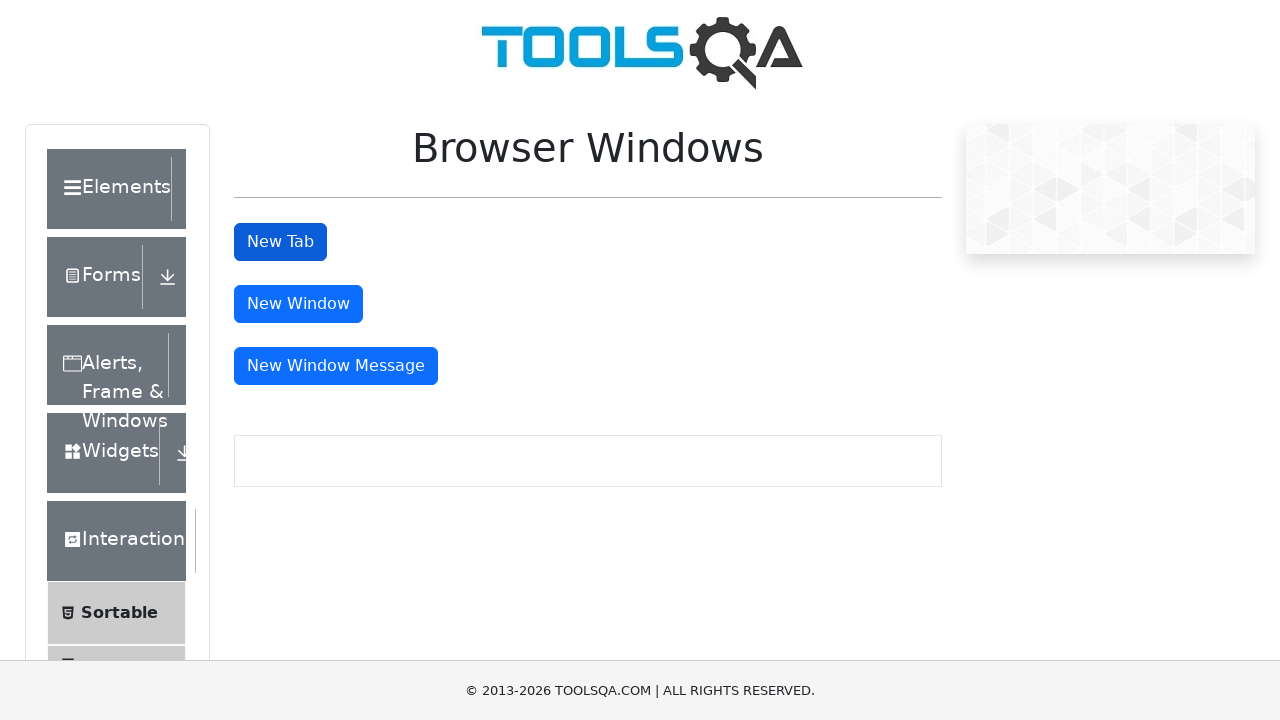

Retrieved parent page title: 'demosite'
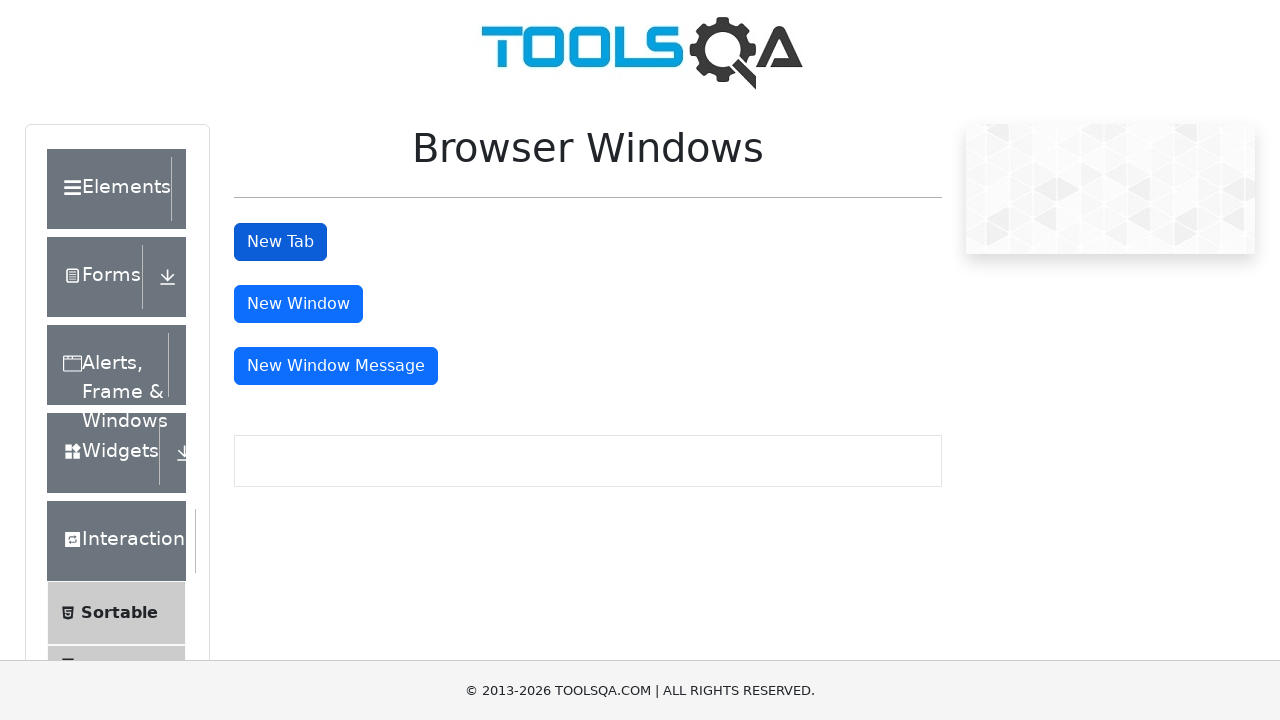

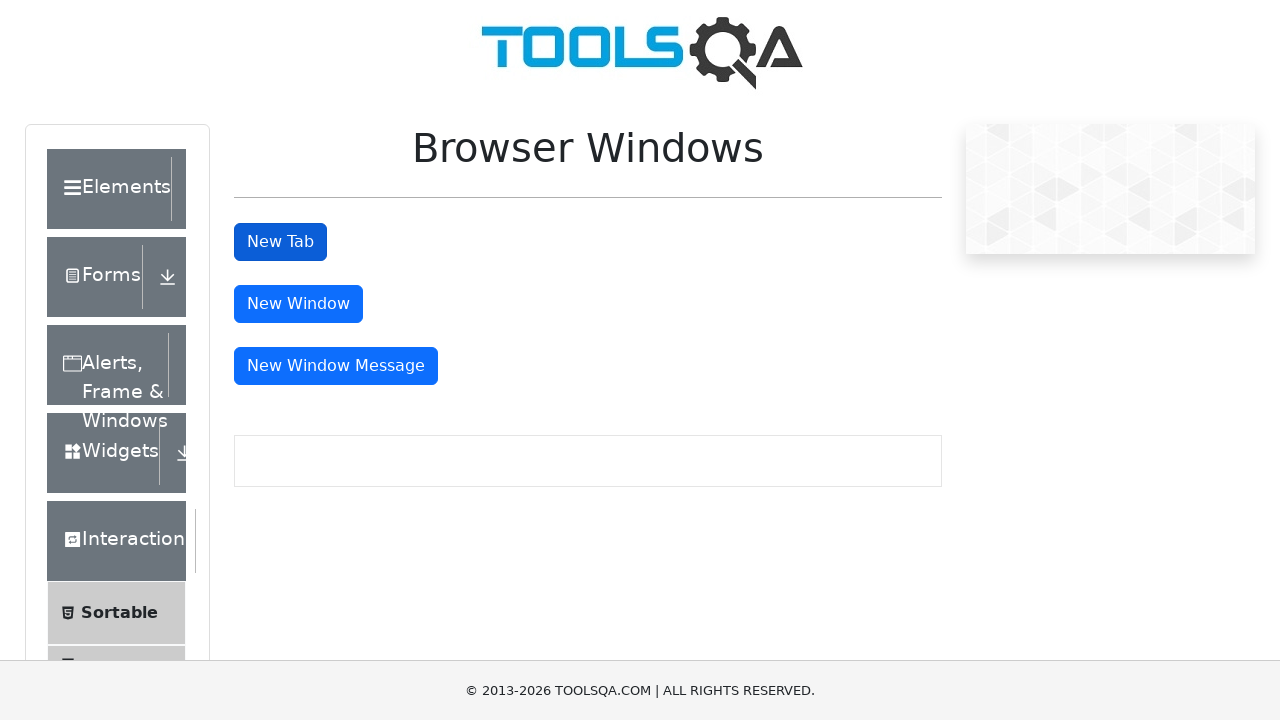